Tests dropdown selection by selecting an option using its visible text

Starting URL: http://the-internet.herokuapp.com/dropdown

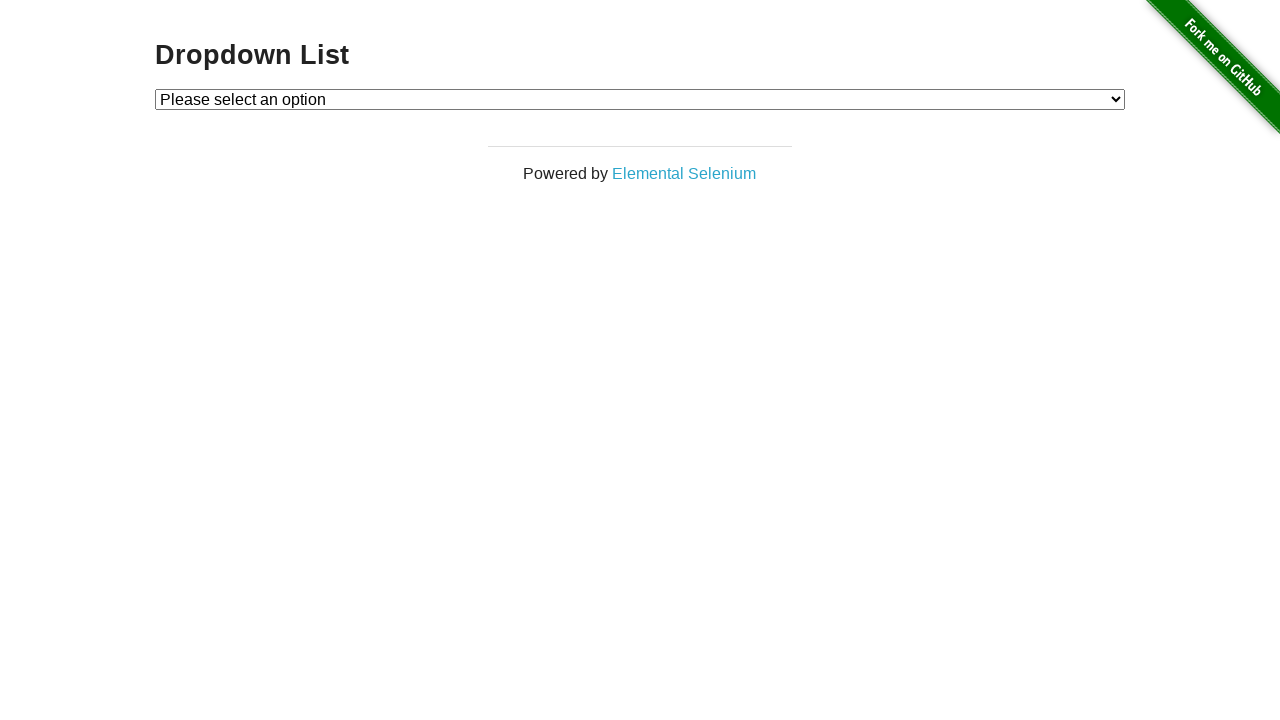

Selected 'Option 2' from dropdown by visible text on #dropdown
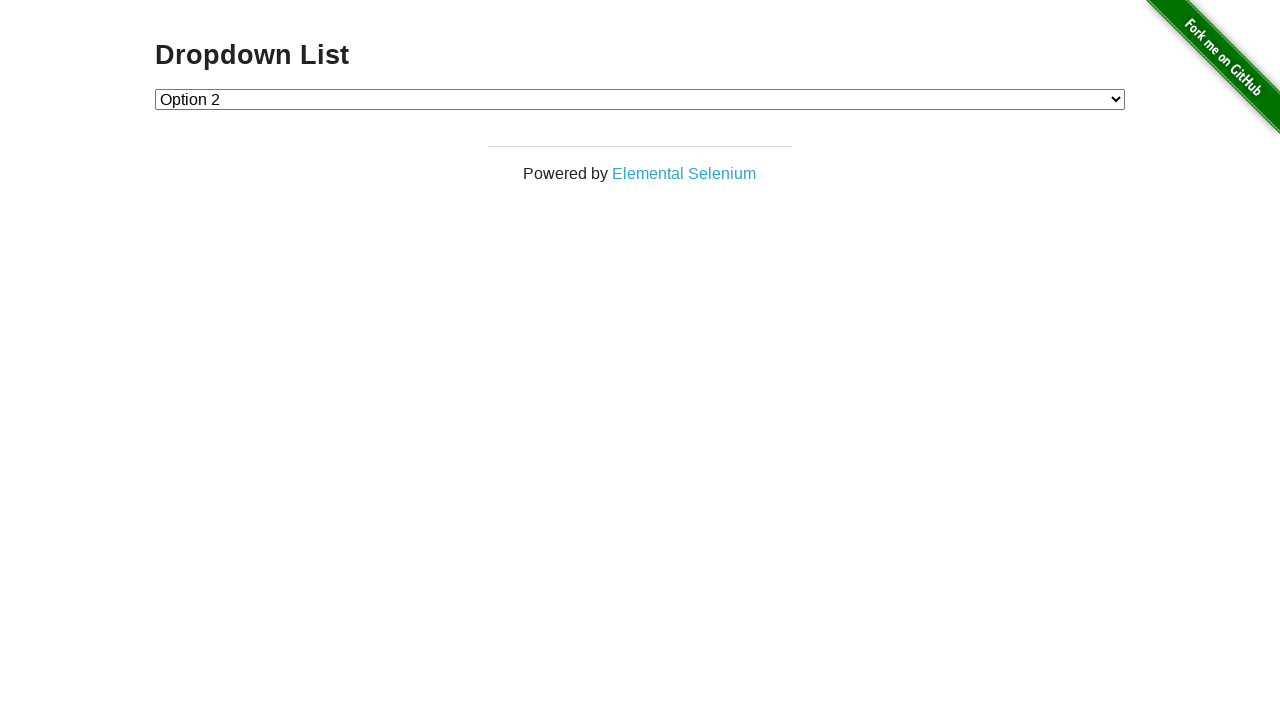

Printed confirmation message
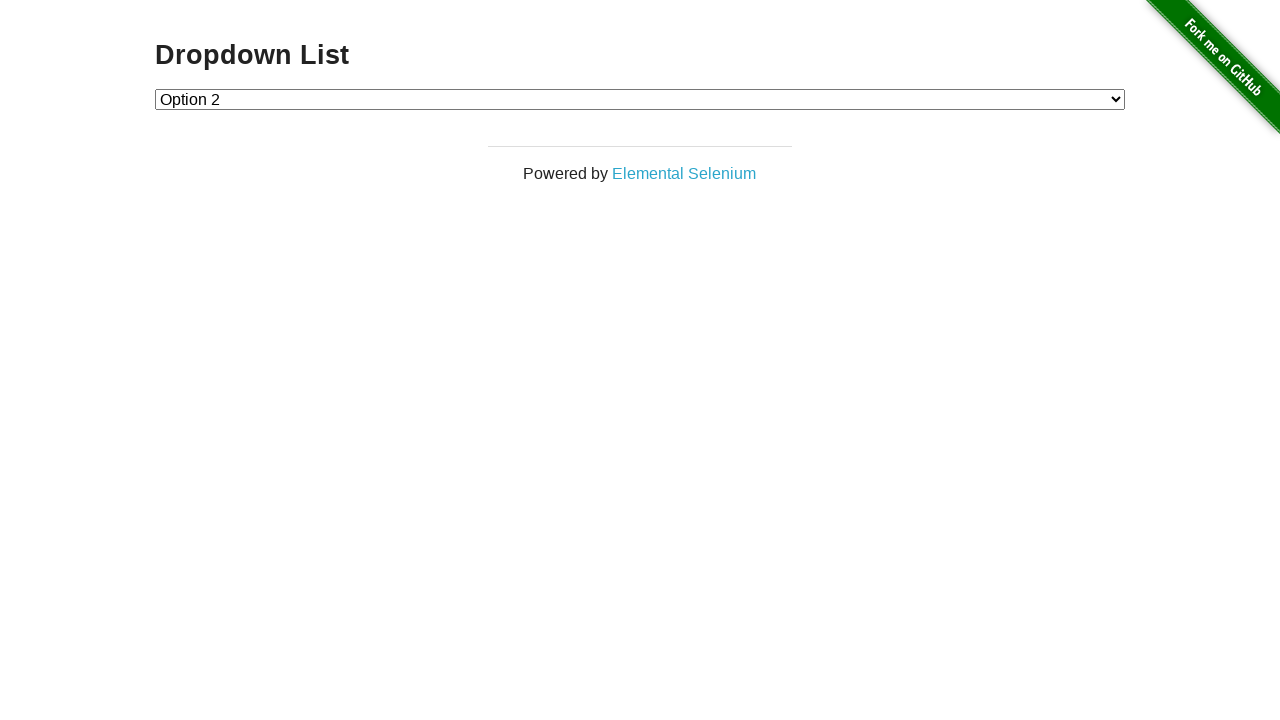

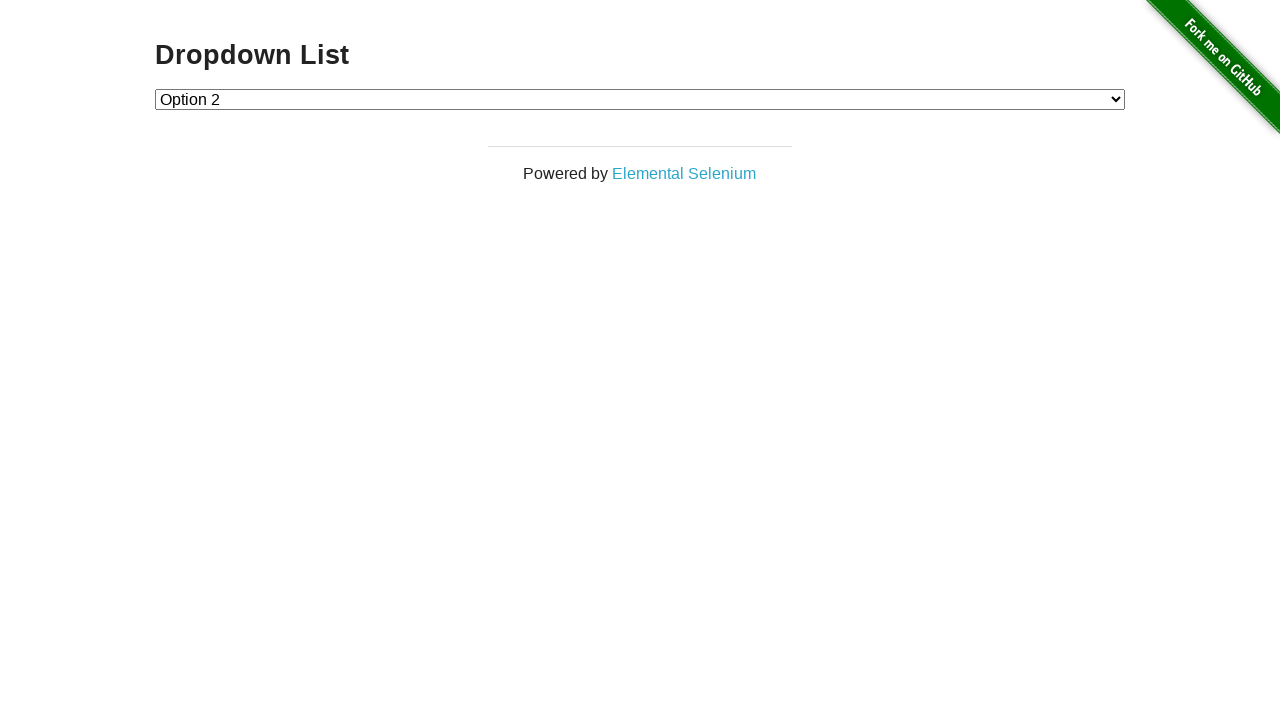